Checks that the page has a non-empty meta keywords tag for SEO purposes

Starting URL: https://cs-601.vercel.app/

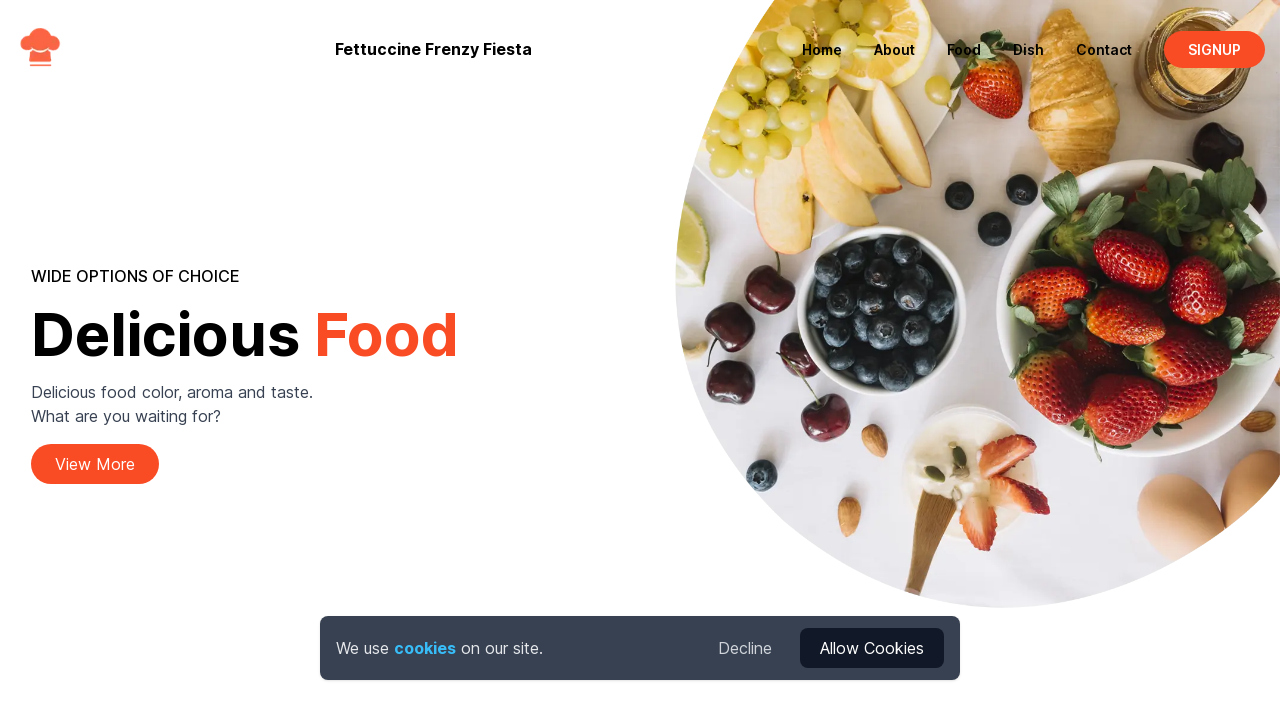

Navigated to https://cs-601.vercel.app/
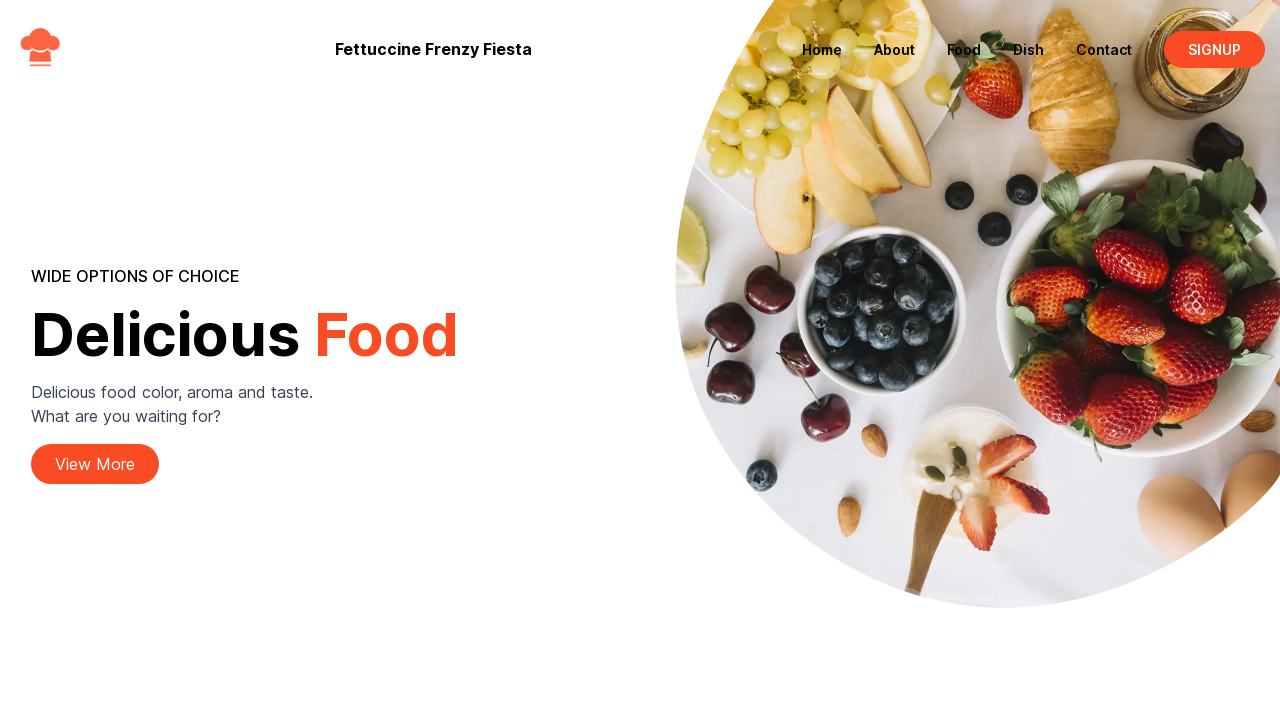

Retrieved meta keywords content attribute
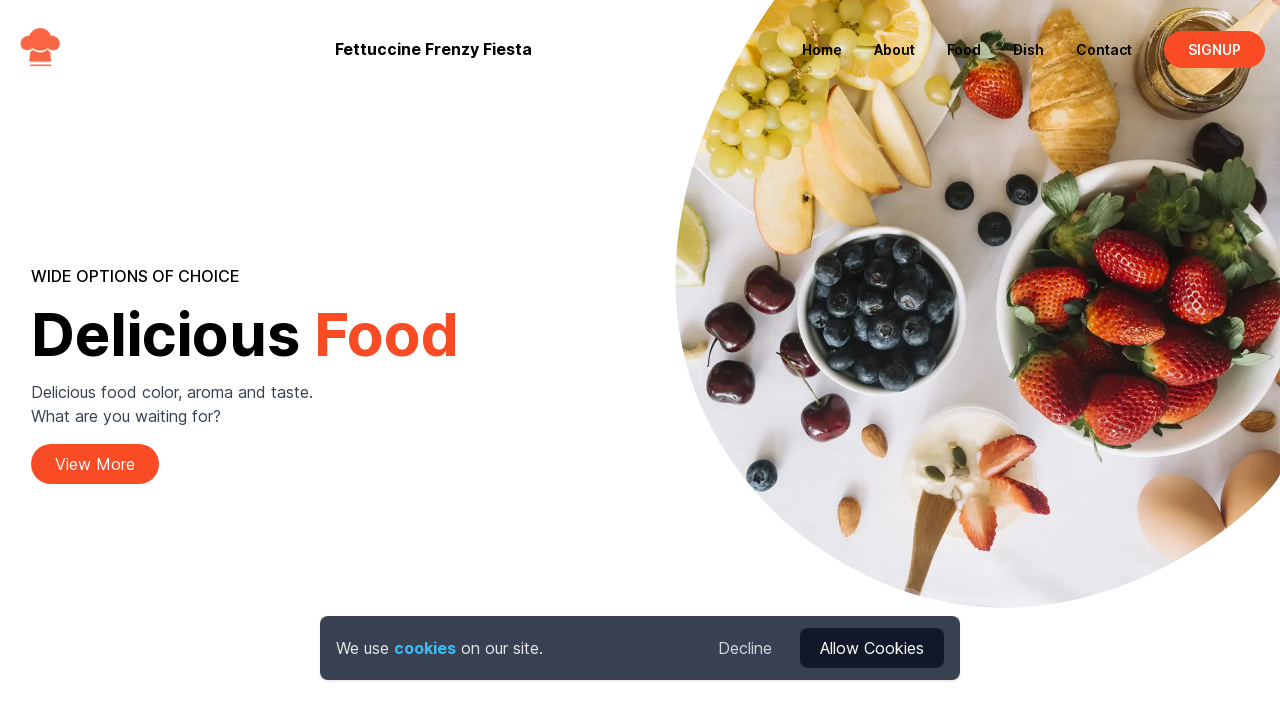

Verified meta keywords tag is not empty
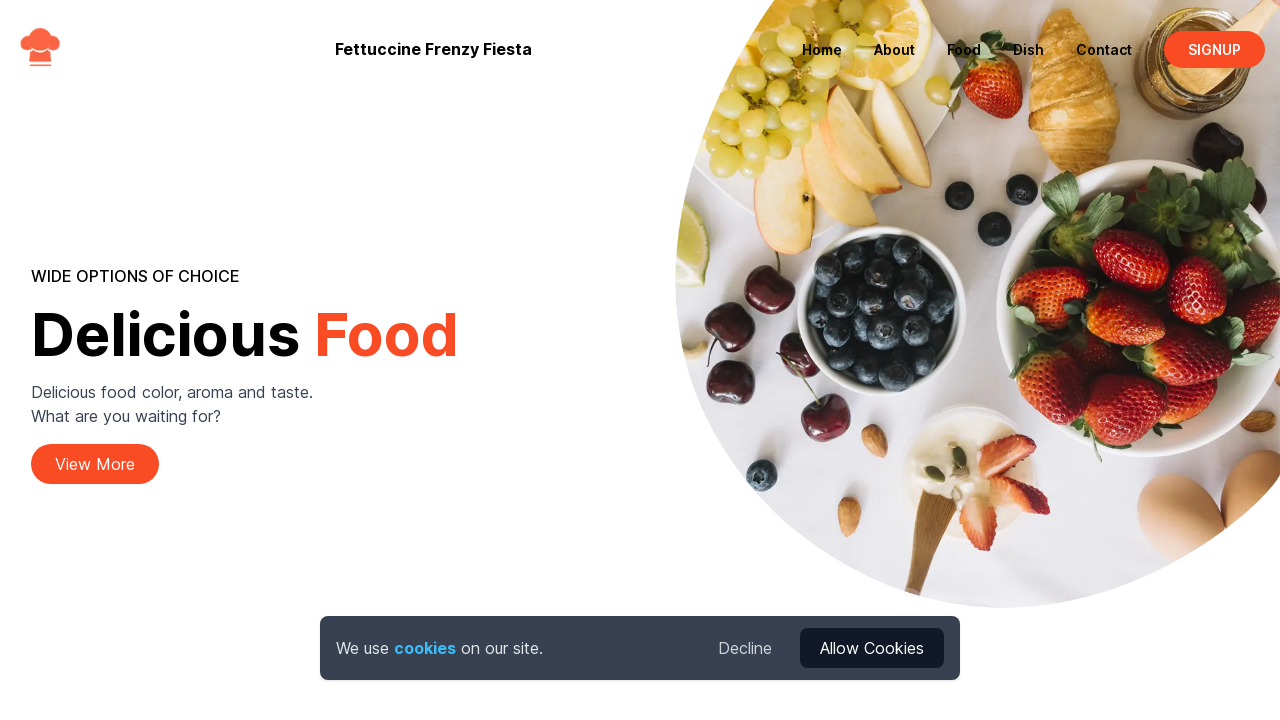

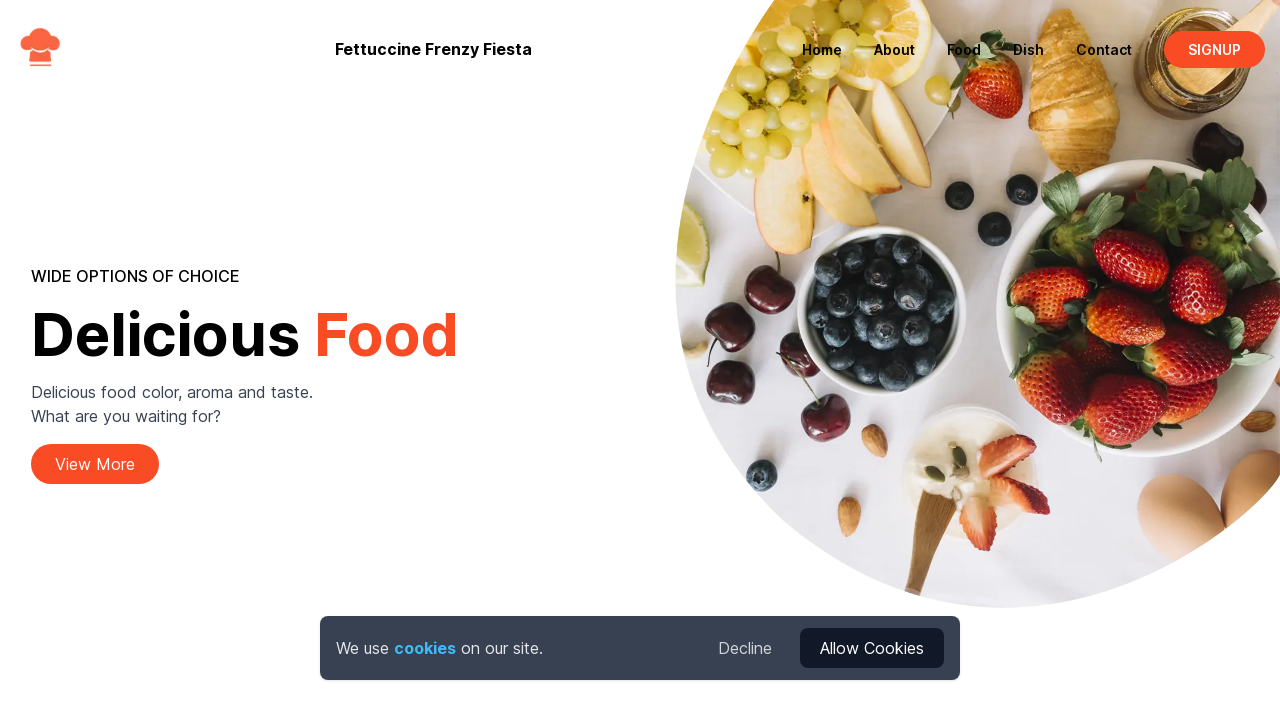